Navigates to GeeksforGeeks website and retrieves the href attribute of the Courses link

Starting URL: https://www.geeksforgeeks.org/

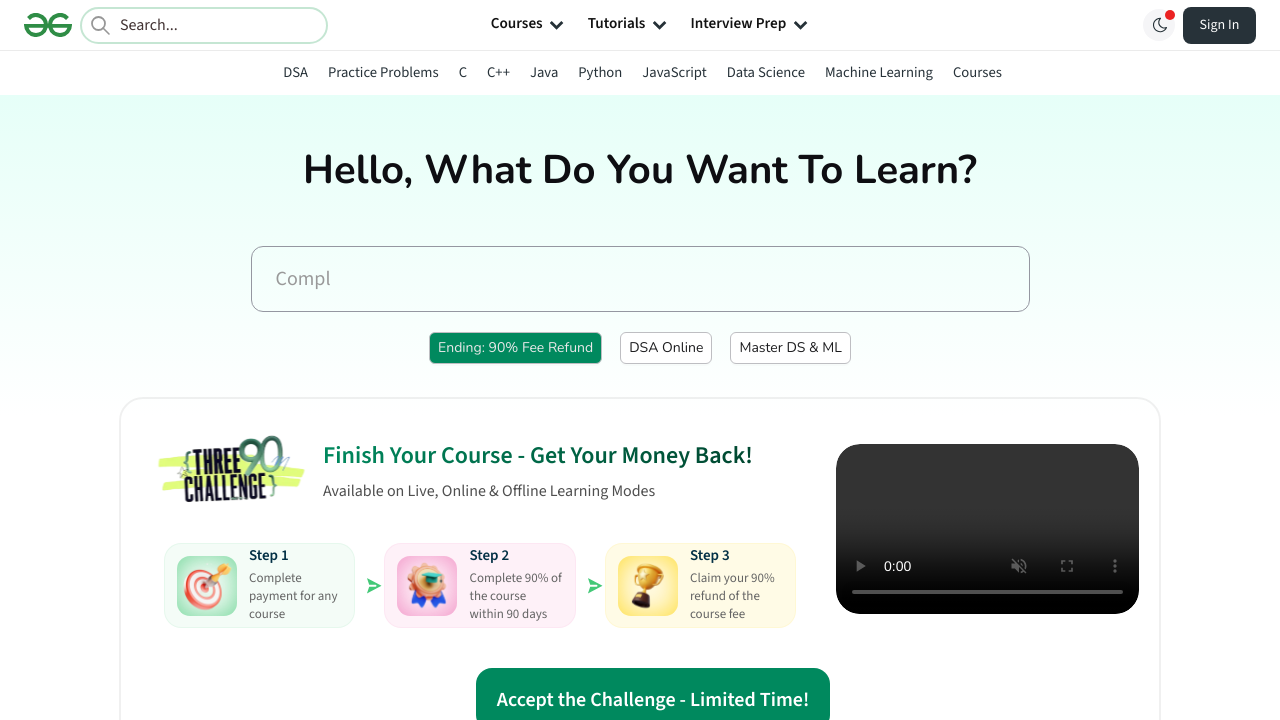

Located and waited for Courses link to be visible
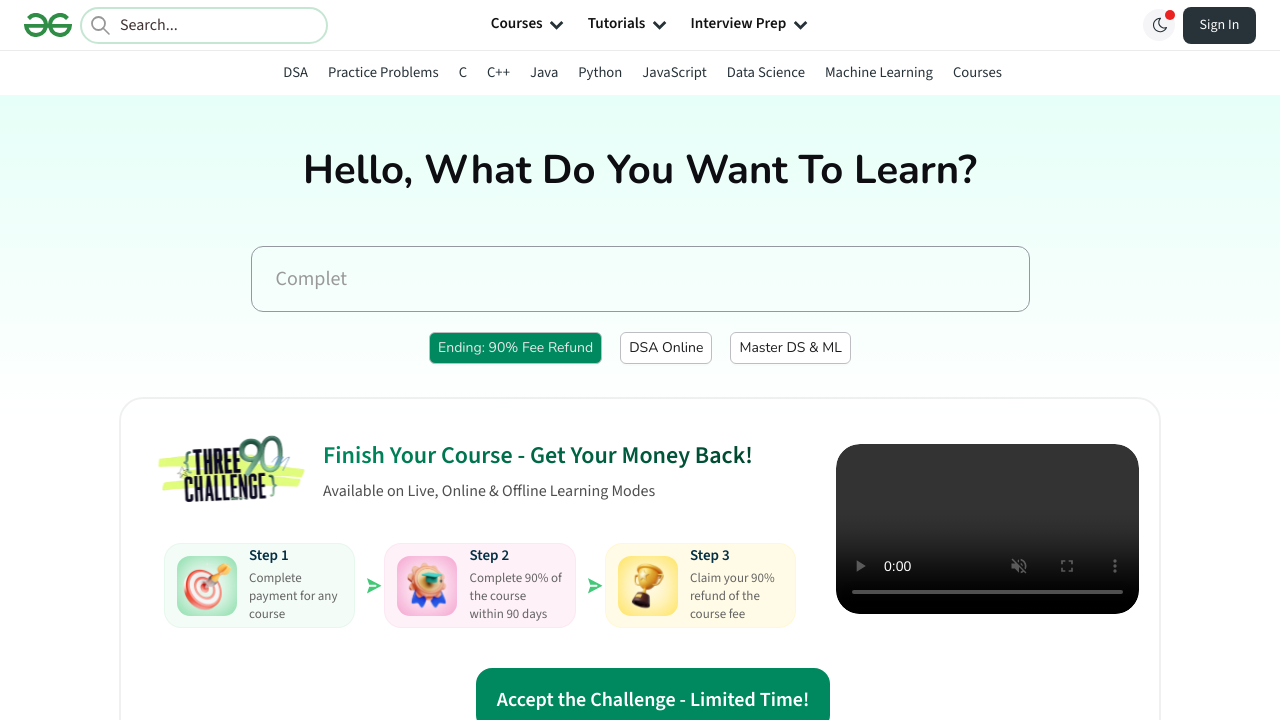

Retrieved href attribute from Courses link: https://www.geeksforgeeks.org/courses
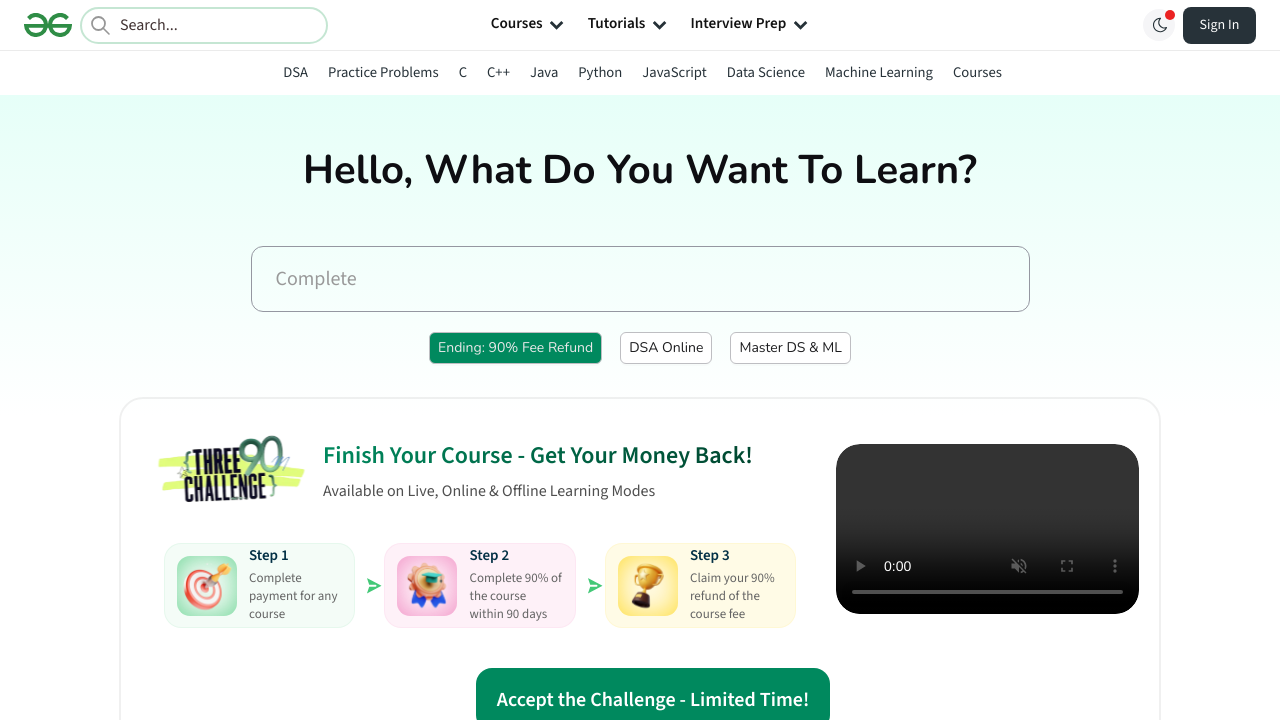

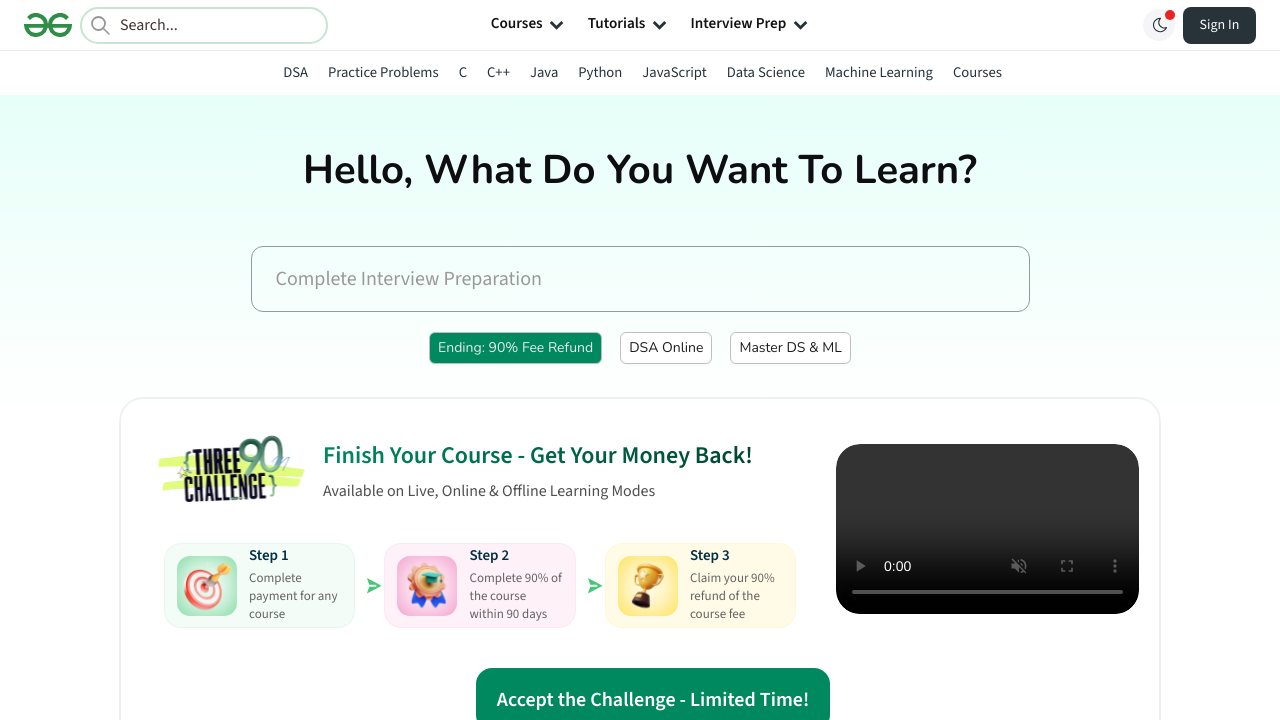